Tests the W3Schools search functionality by entering "HTML" as a search term and submitting the search form using the Enter key

Starting URL: https://www.w3schools.com/

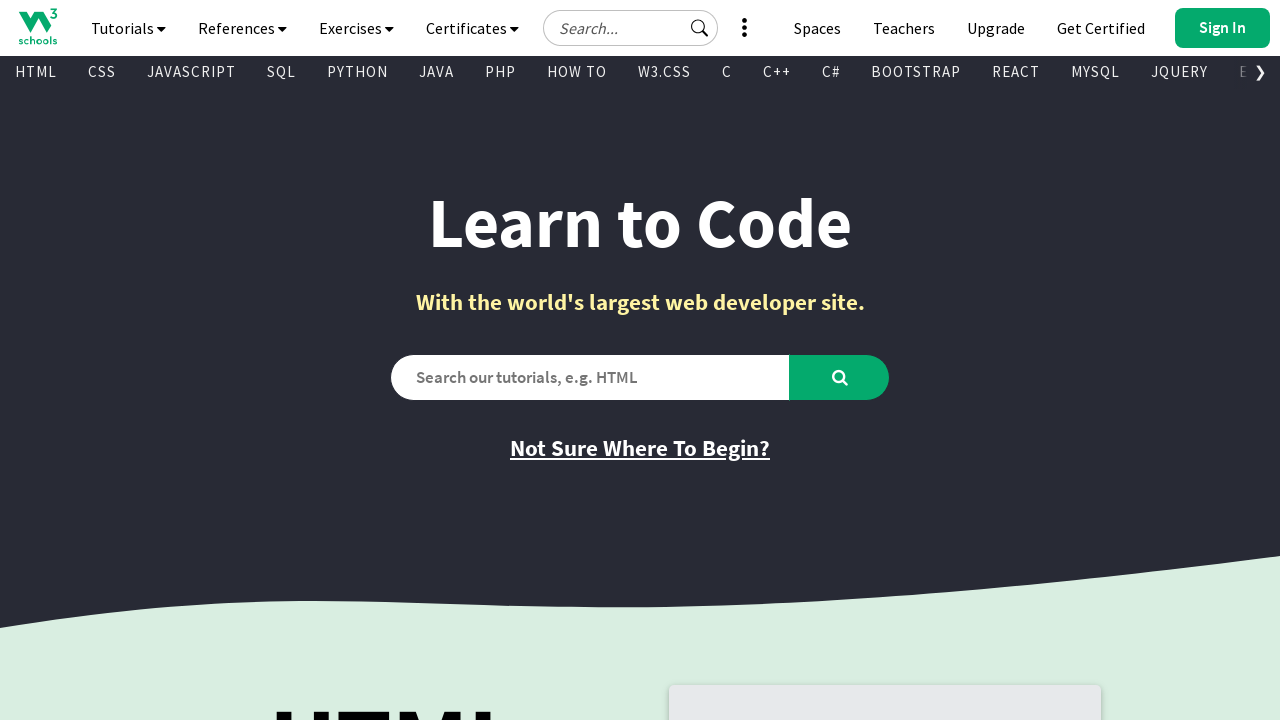

Filled search box with 'HTML' on #search2
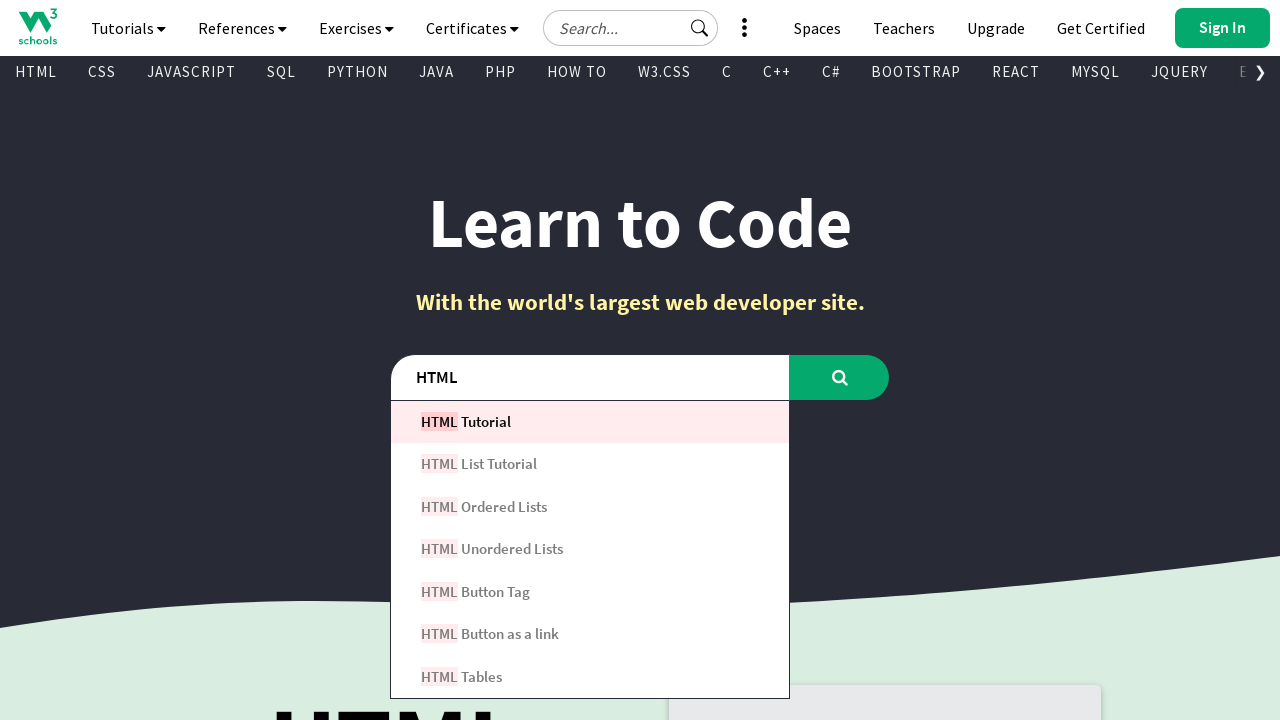

Pressed Enter key to submit search form on #search2
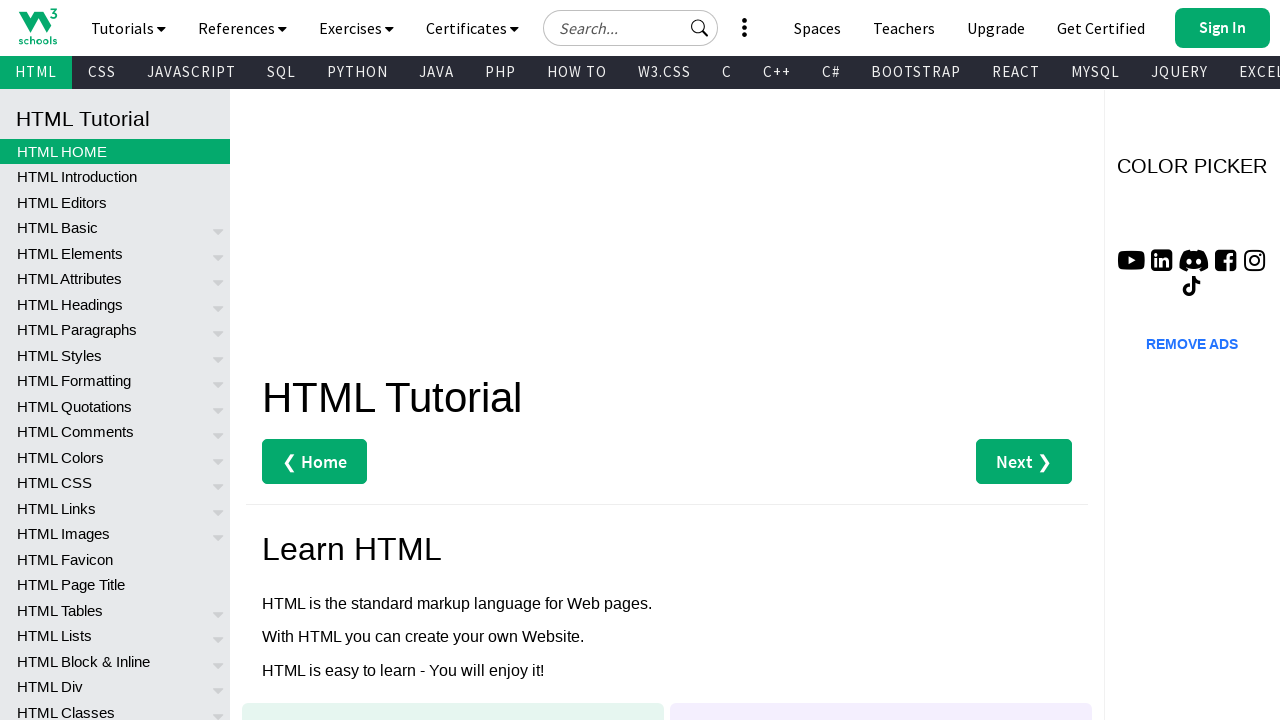

Search results page loaded
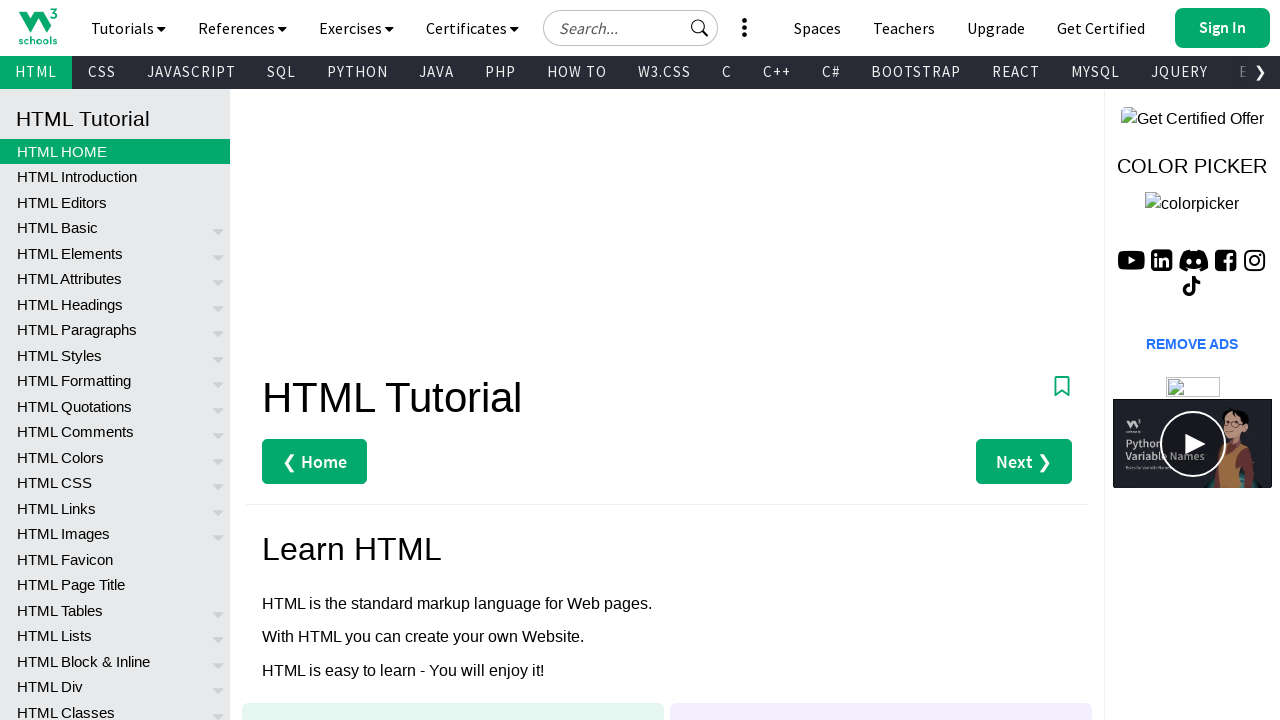

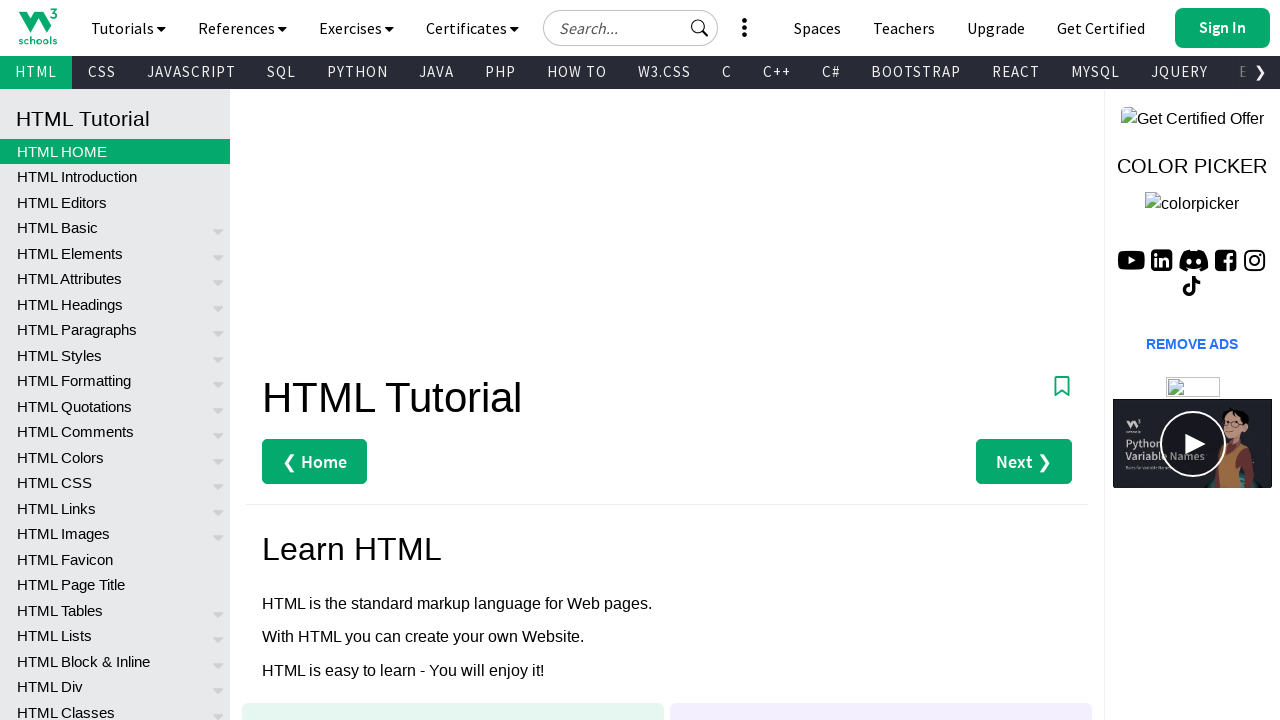